Tests the Global Initiatives link in the hamburger menu by clicking the nav toggle, scrolling down, clicking the Global Initiatives link, and verifying navigation to the global initiatives page.

Starting URL: https://www.hematology.org/

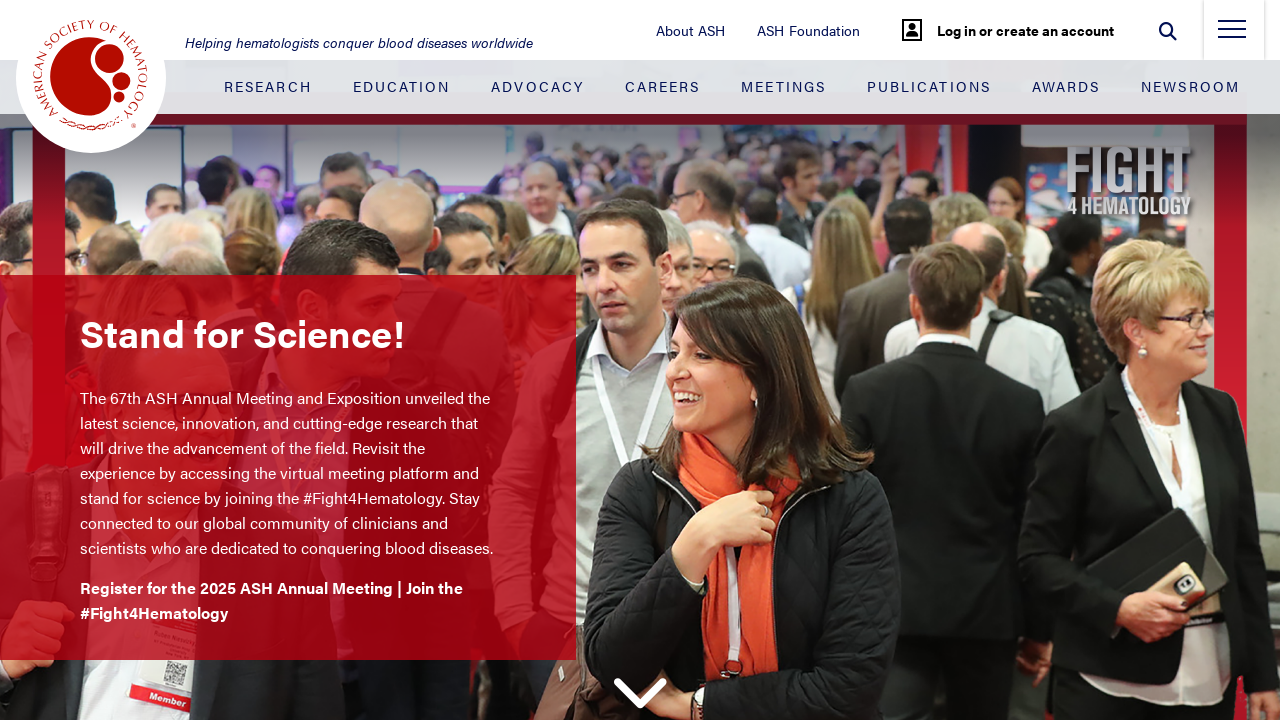

Clicked hamburger menu toggle to open navigation at (1232, 35) on .nav-toggle
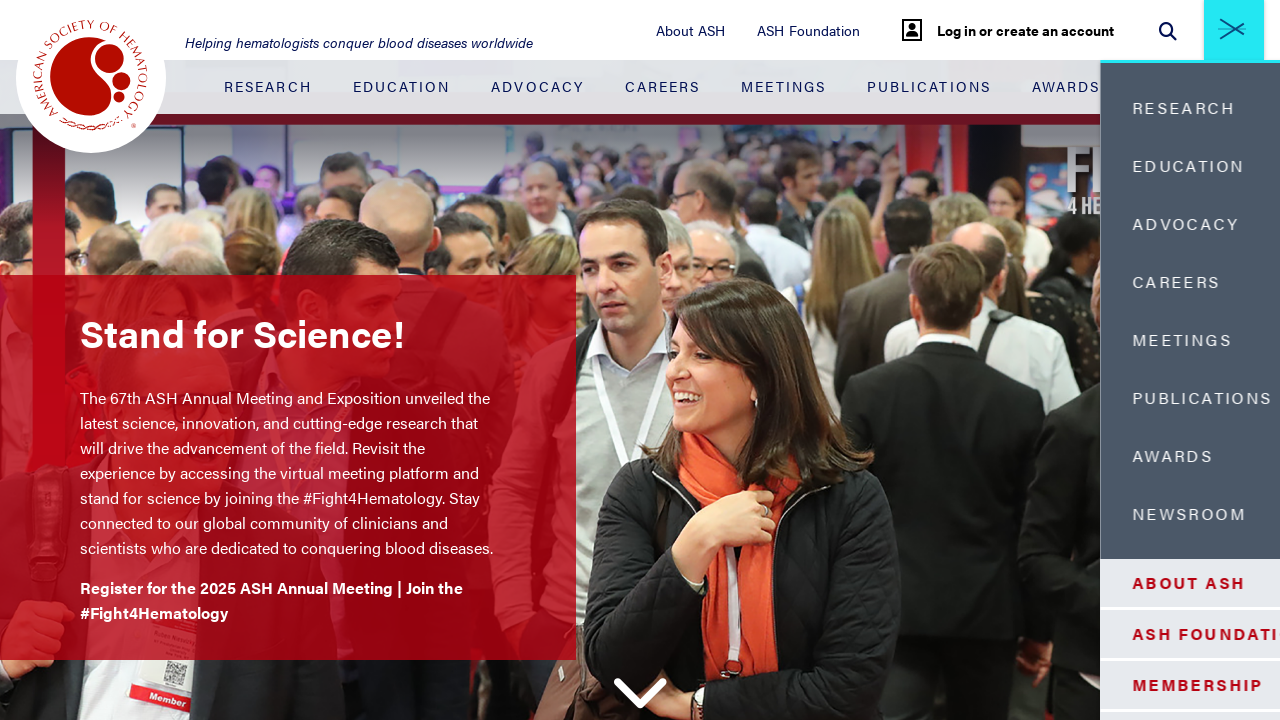

Scrolled down within hamburger menu to reveal more links
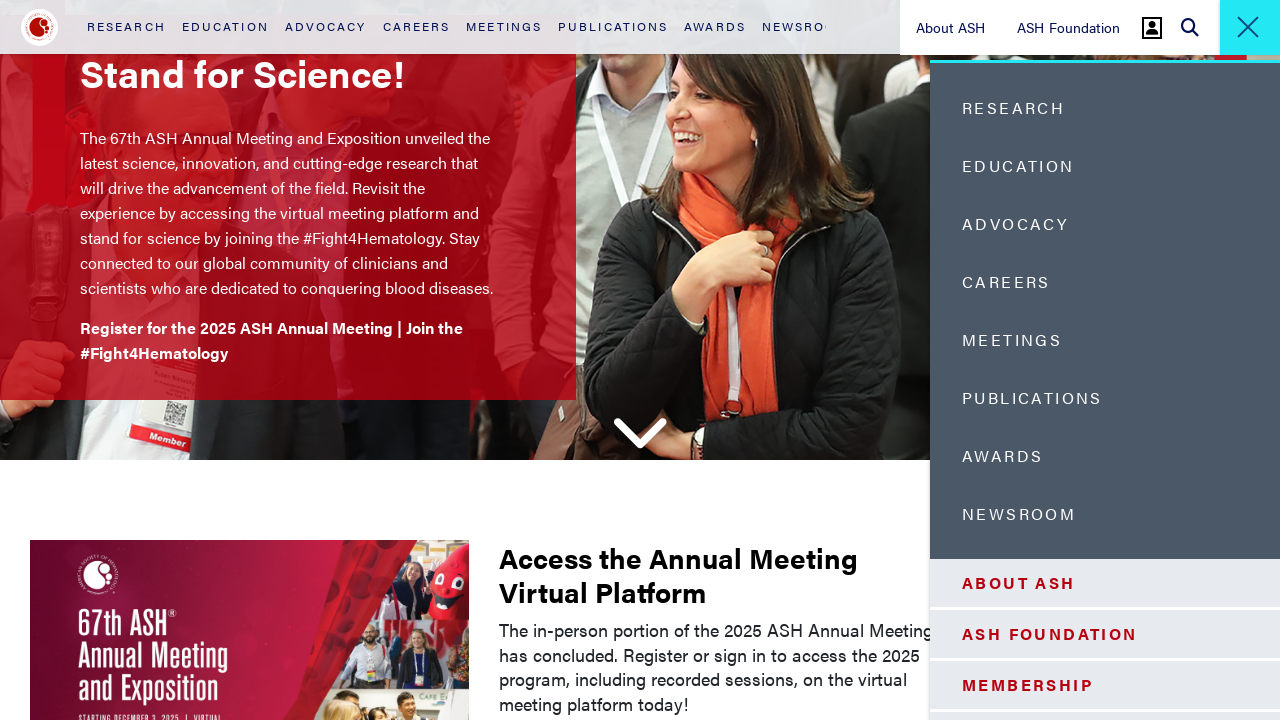

Clicked Global Initiatives link in side menu at (1105, 472) on #navbarCollapse > div > div.side-menu-container__white-section > ul > li:nth-chi
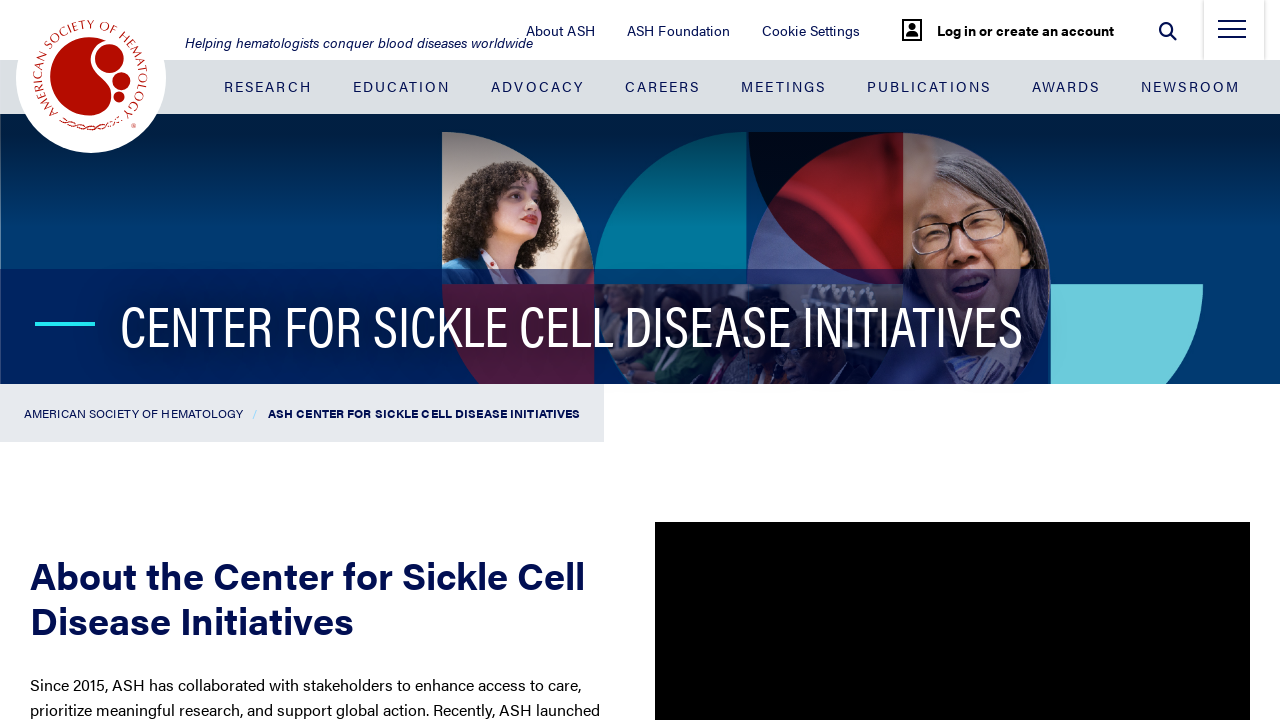

Global Initiatives page loaded successfully - verified navbar logo is present
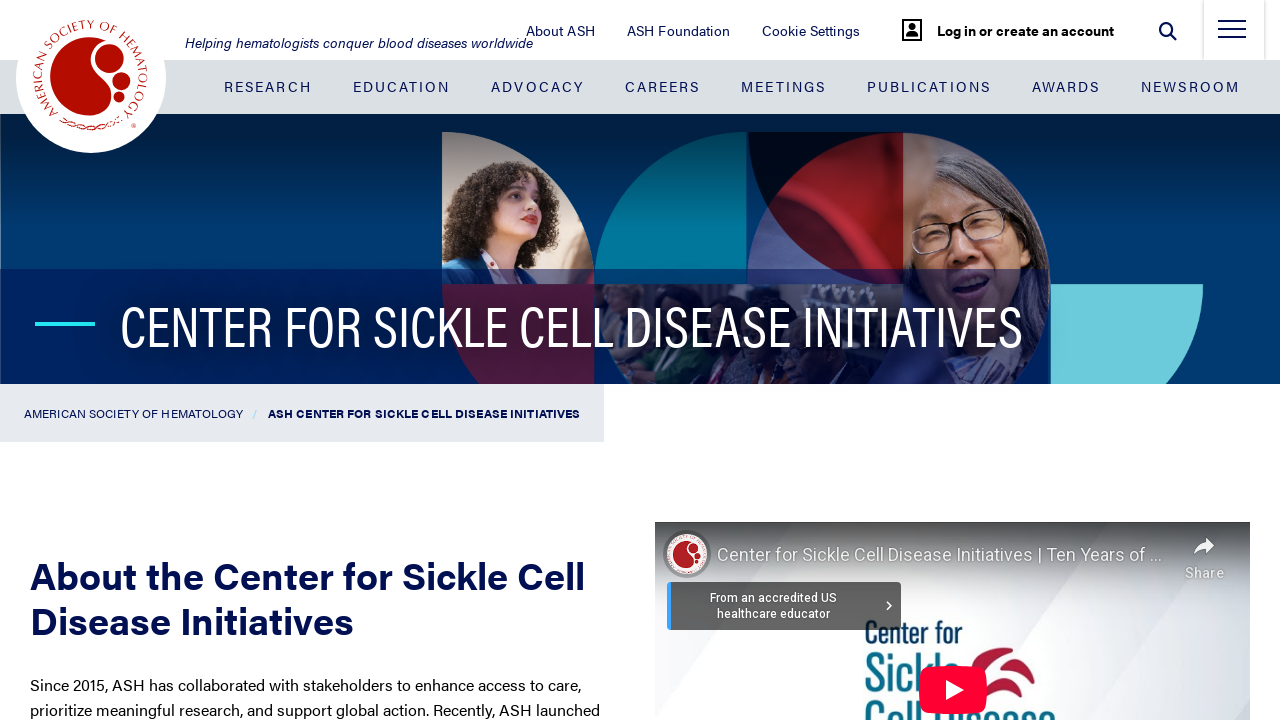

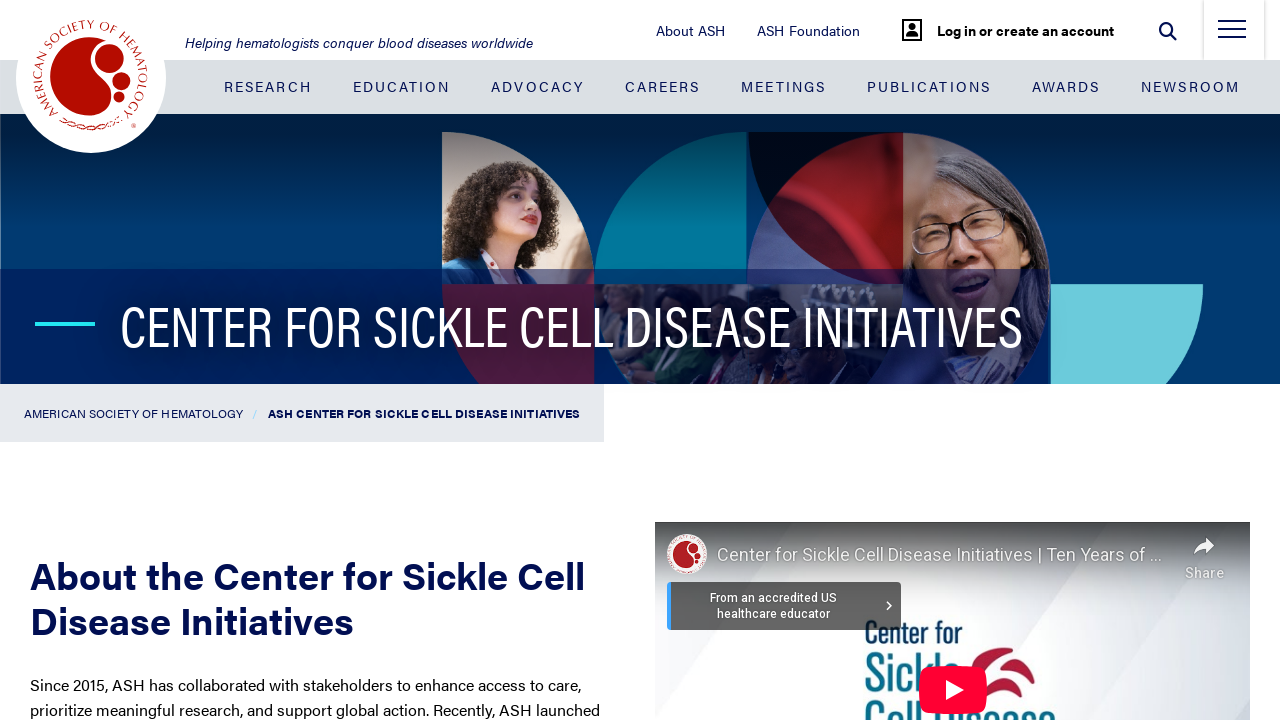